Tests marketplace search functionality by entering a search query for "summer hat" and verifying the user is directed to the marketplace section

Starting URL: https://www.trademe.co.nz/a/

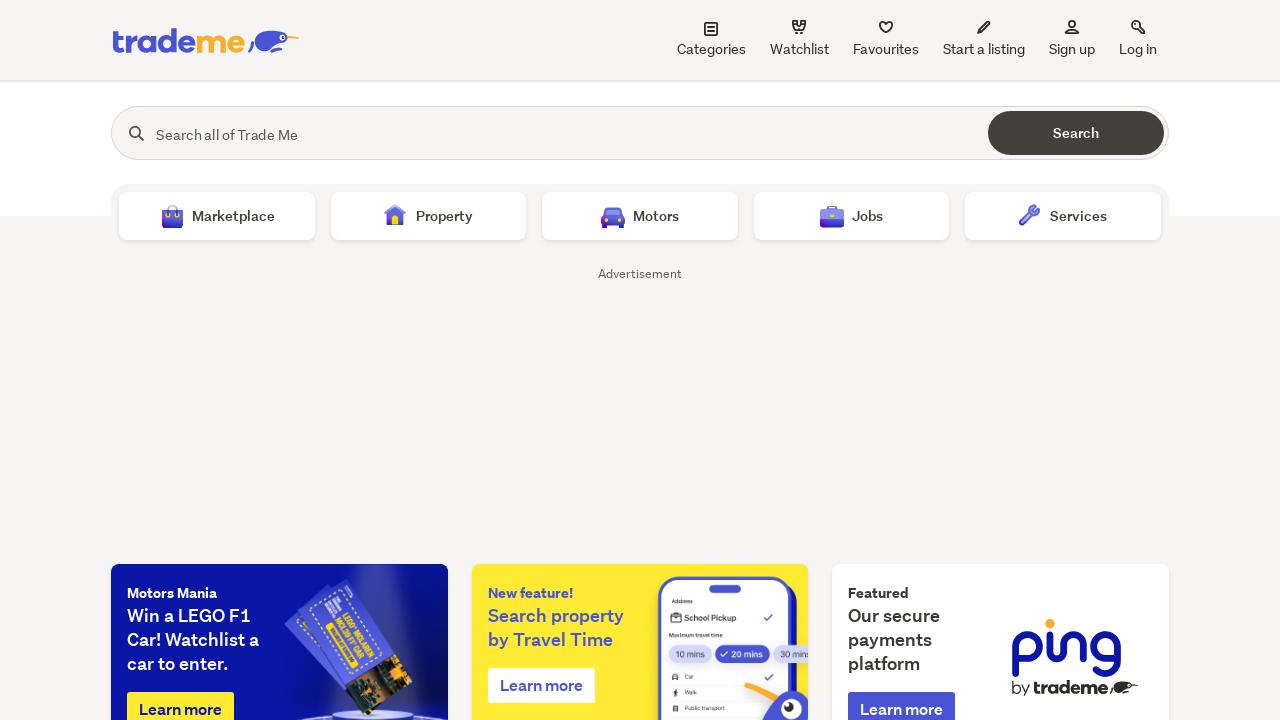

Filled search box with 'summer hat' on input[id='search']
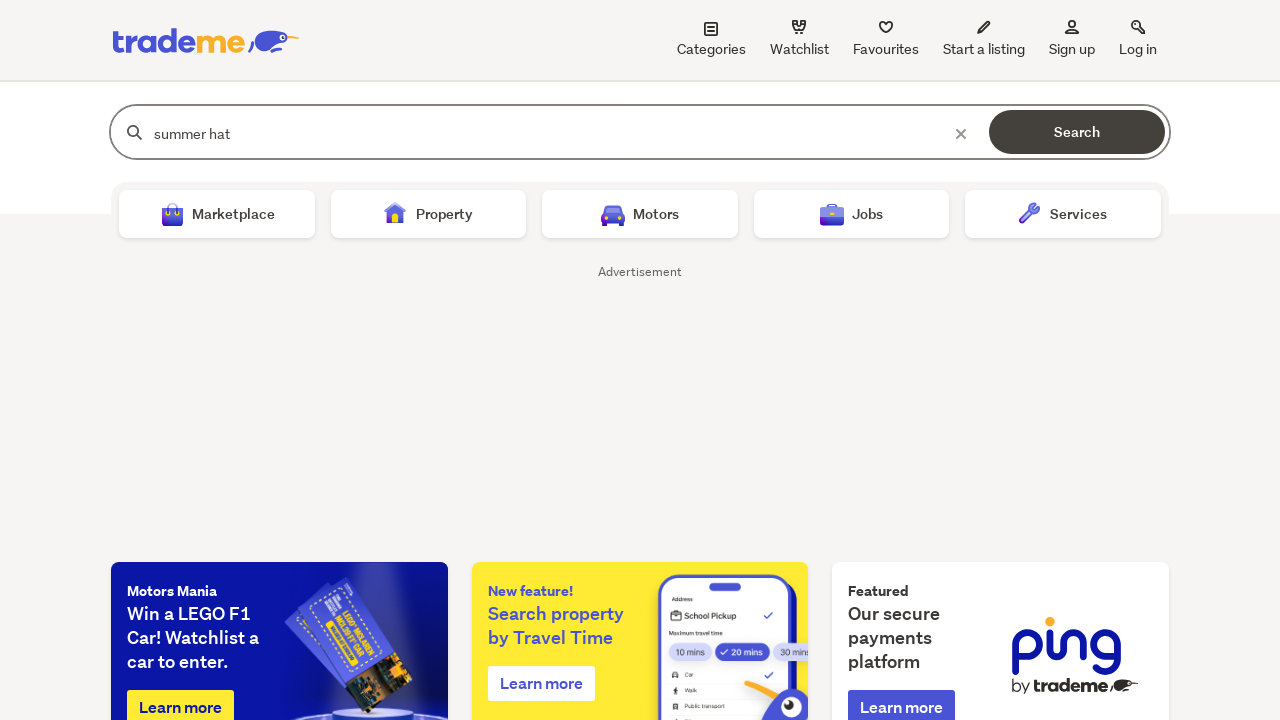

Clicked Search all of Trade Me button at (1077, 132) on button[aria-label='Search all of Trade Me']
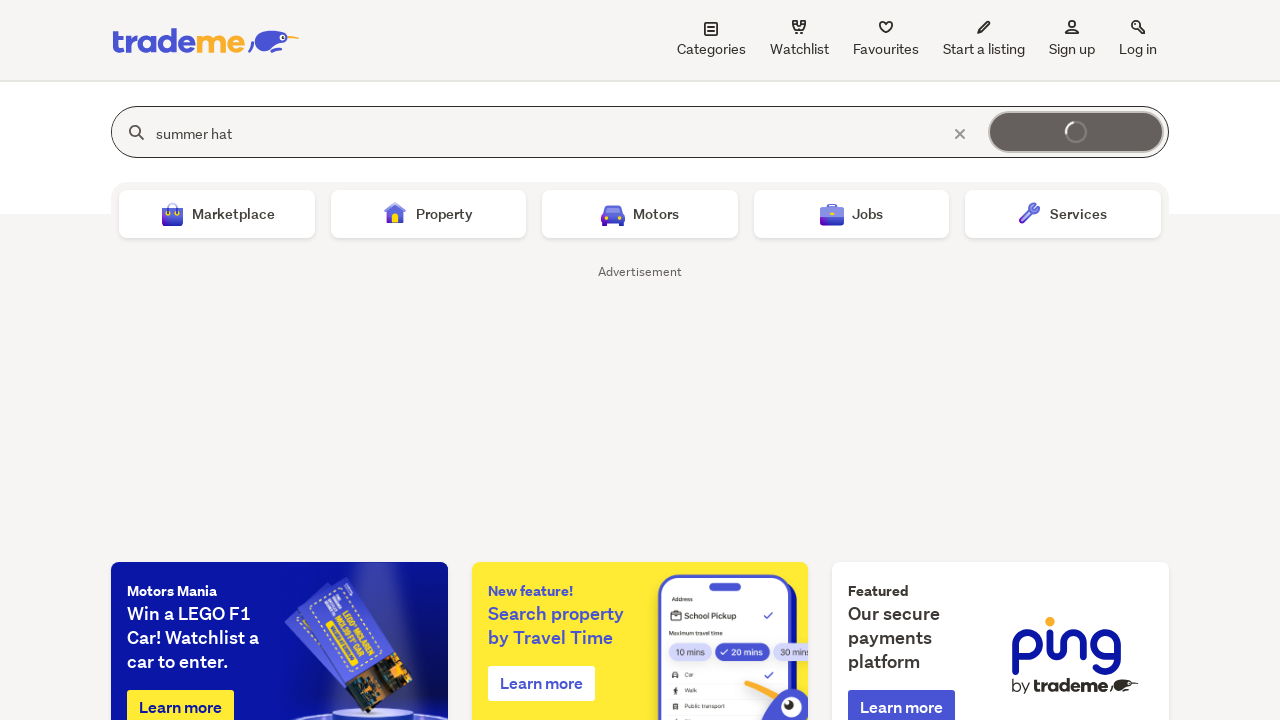

Navigated to marketplace section with search results
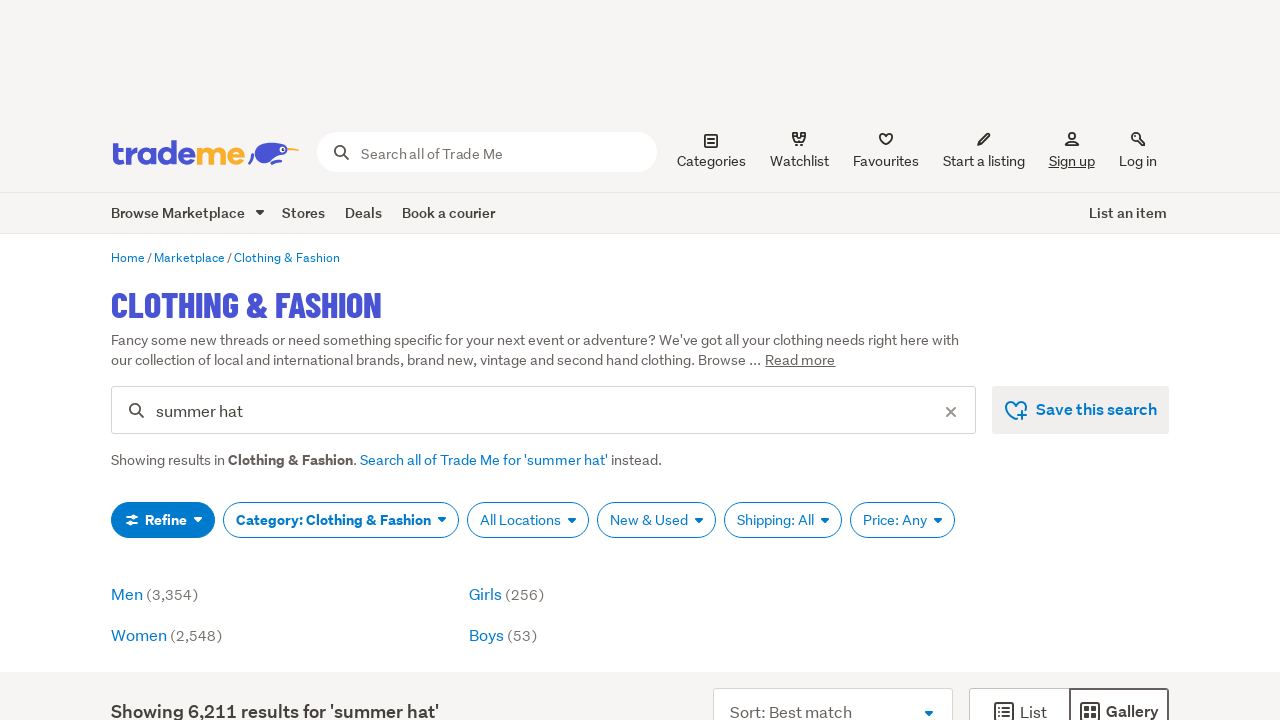

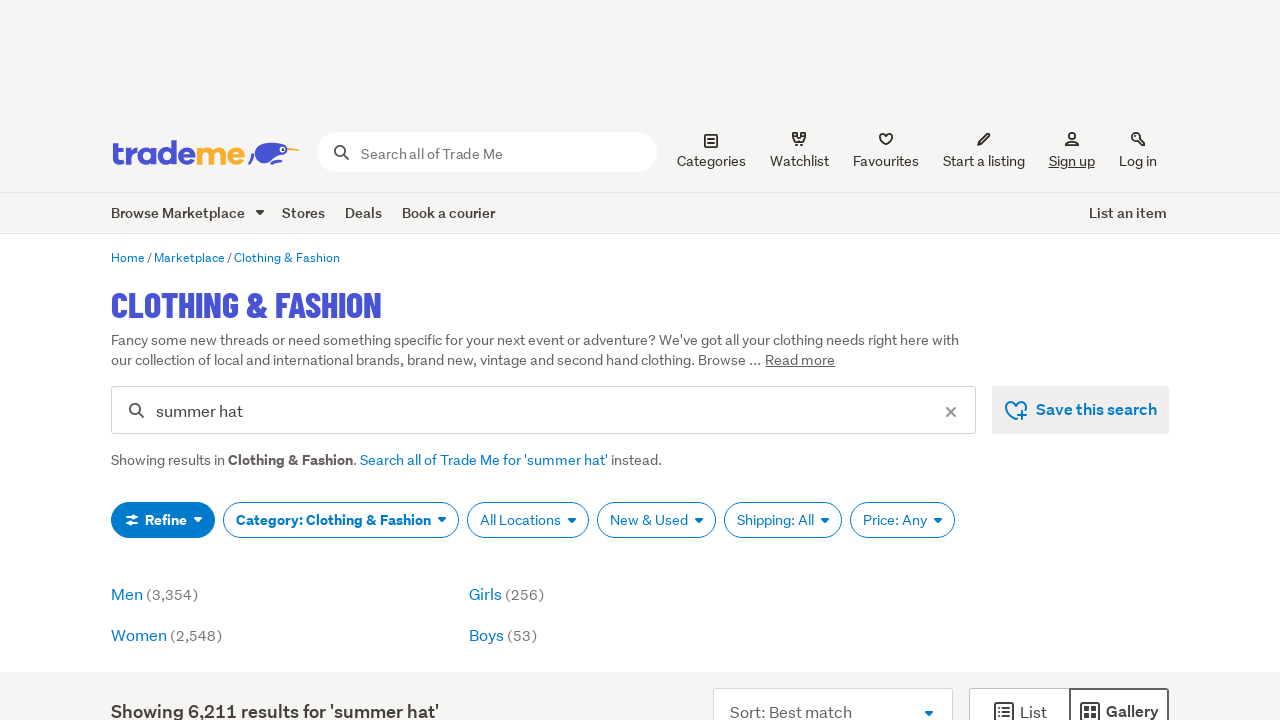